Tests registration form email validation by entering an invalid email format and verifying the error message

Starting URL: https://alada.vn/tai-khoan/dang-ky.html

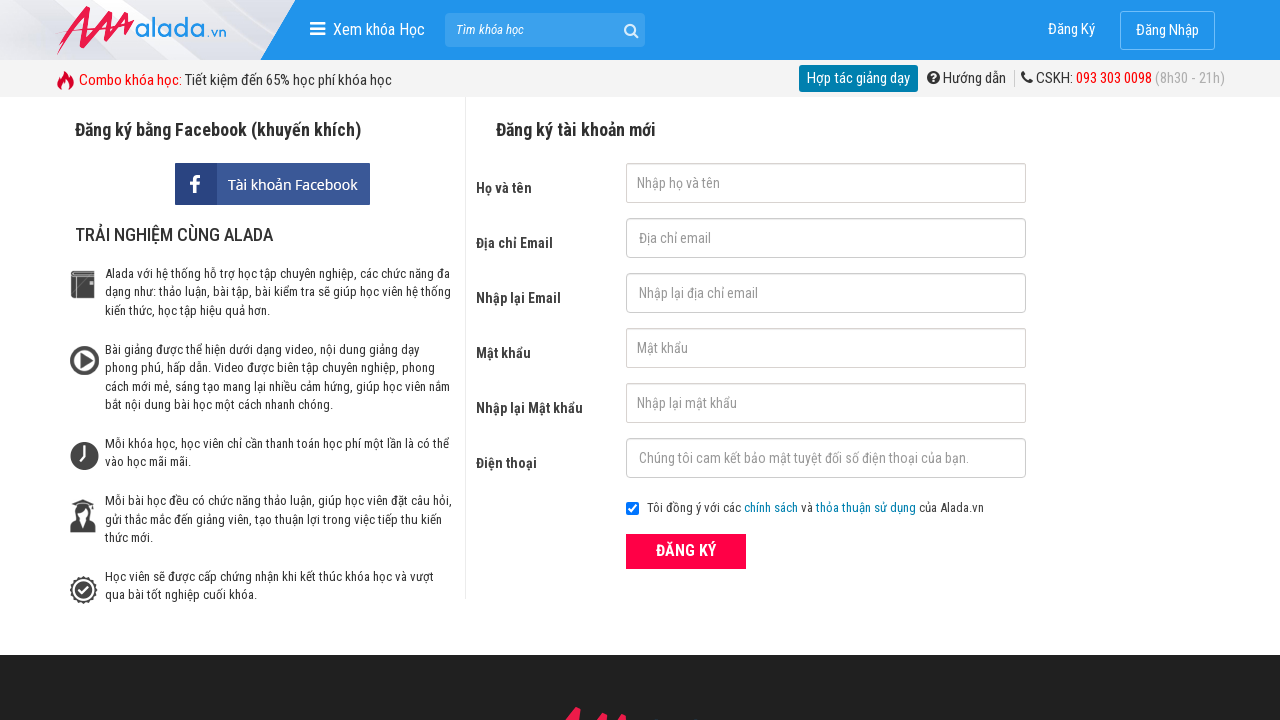

Filled email field with invalid email 'abc' on #txtEmail
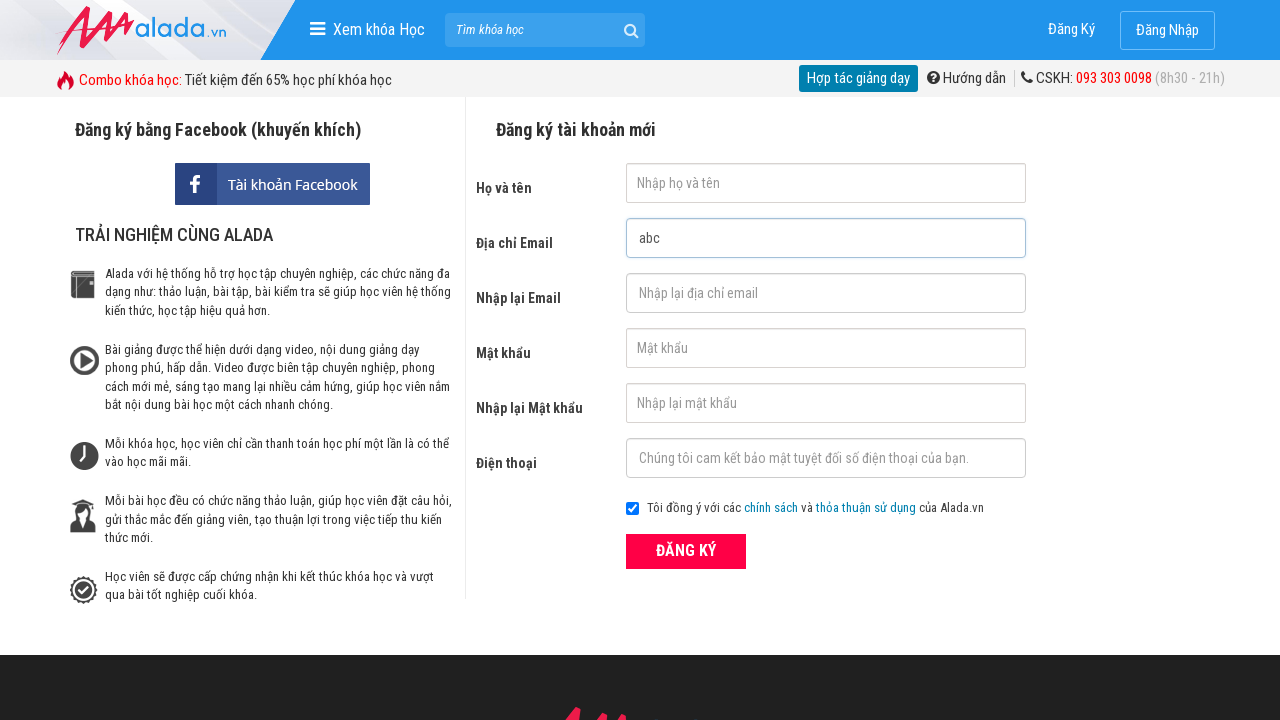

Clicked submit button to attempt registration at (686, 551) on button[type='submit']
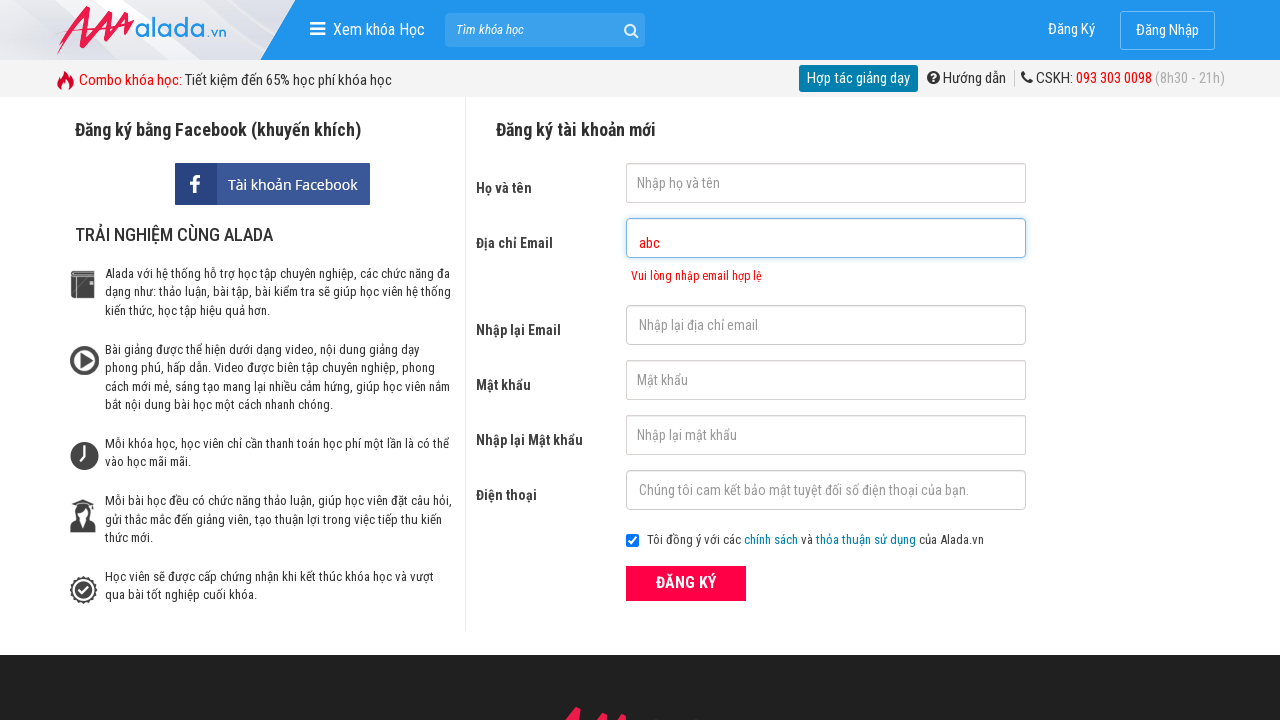

Invalid email error message appeared
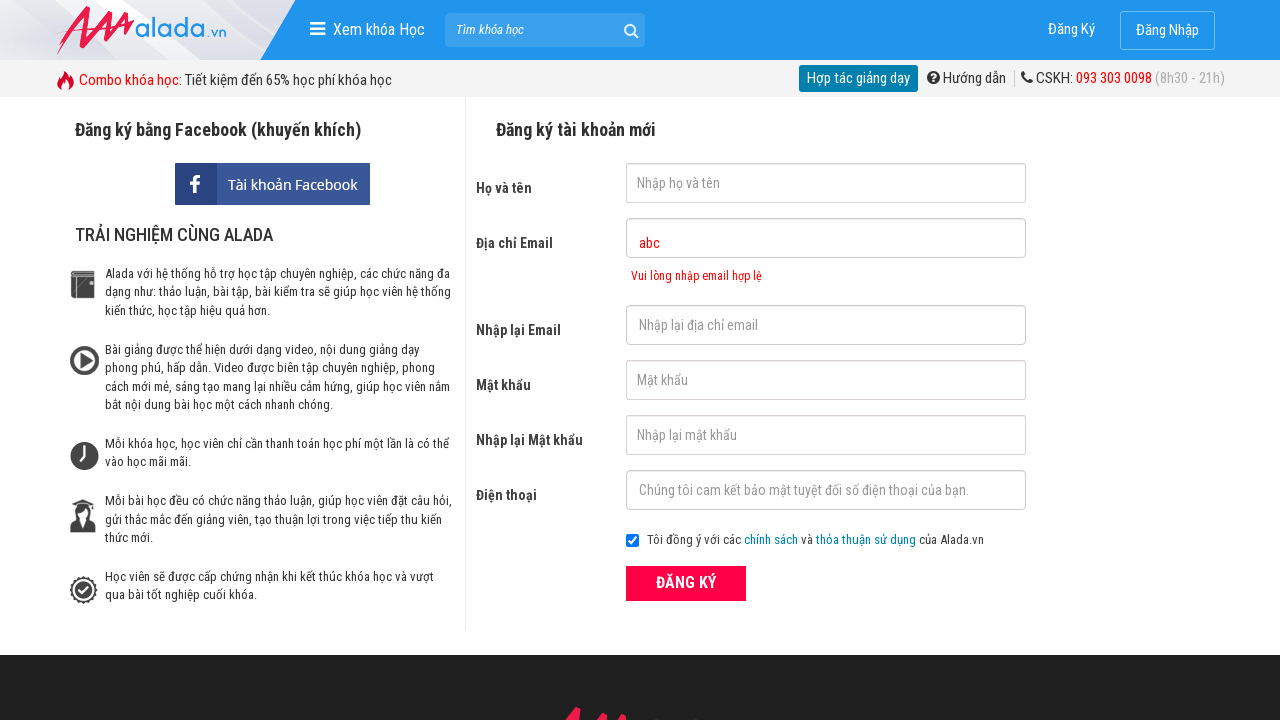

Verified error message: 'Vui lòng nhập email hợp lệ'
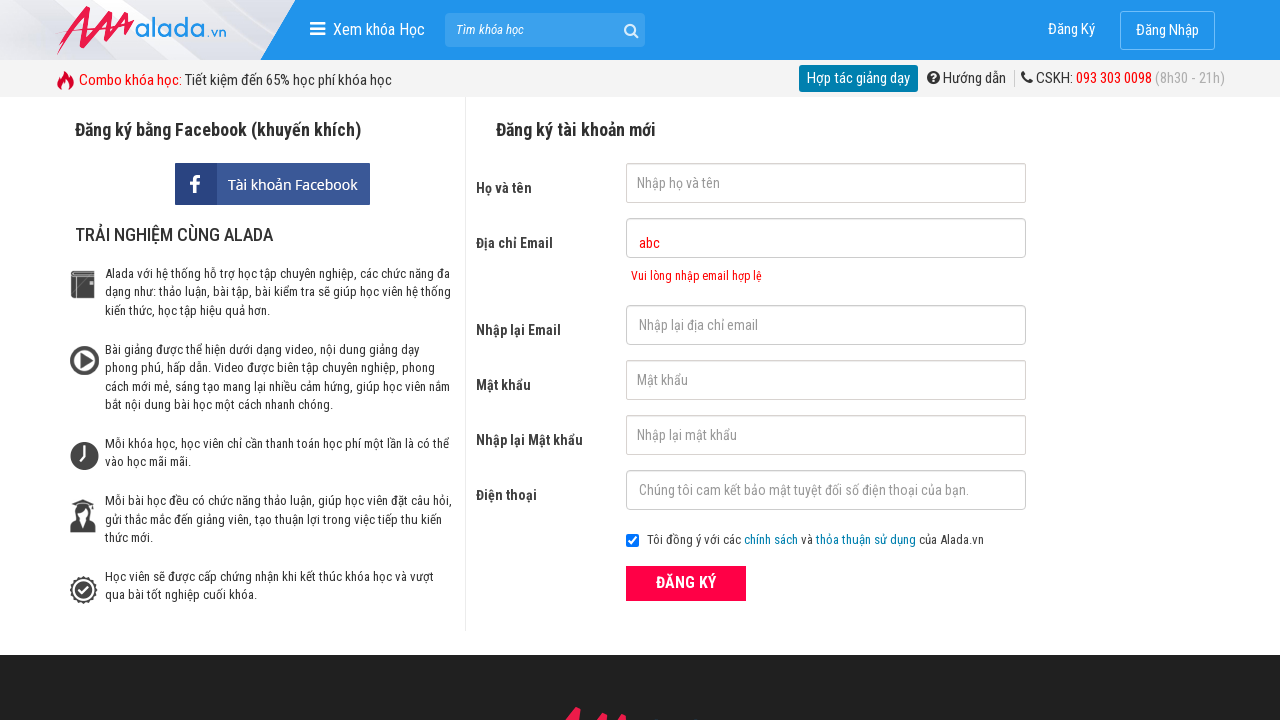

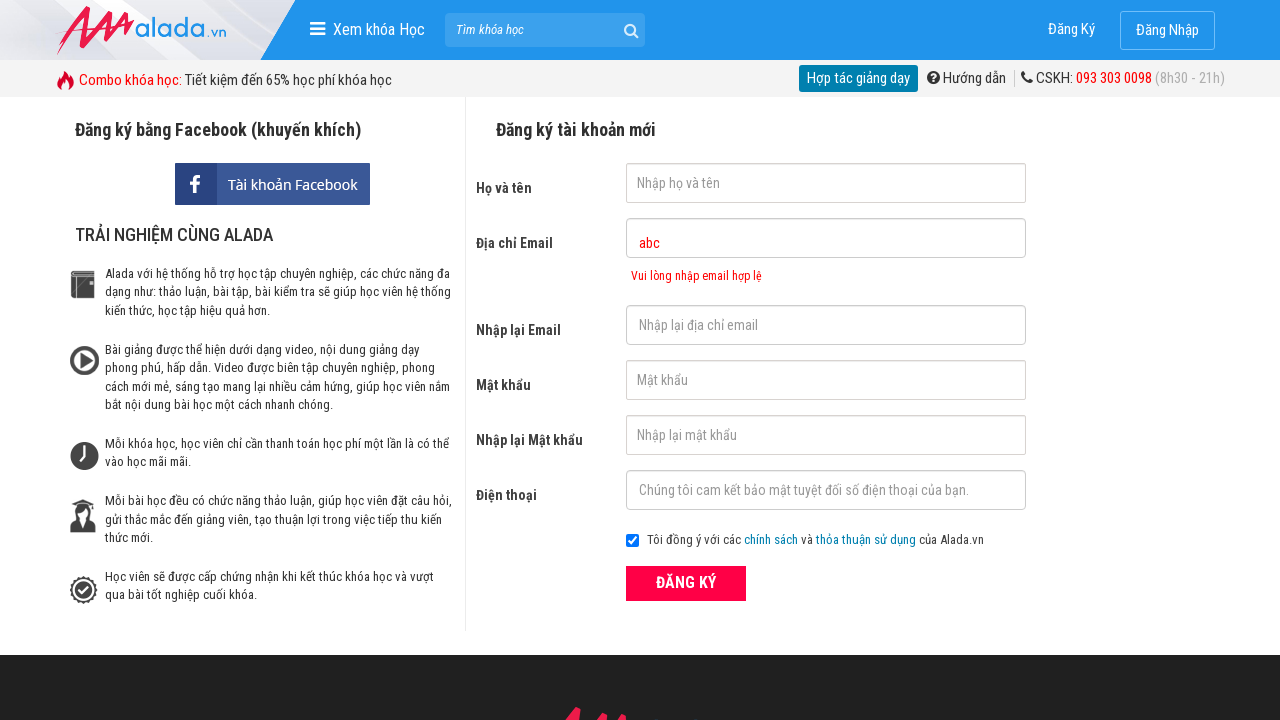